Tests a travel booking flow by clicking a scroll button, selecting origin and destination from dropdowns, picking a date from a date picker, and submitting the booking form.

Starting URL: https://subsaharatravels.advancecareersuk.com/

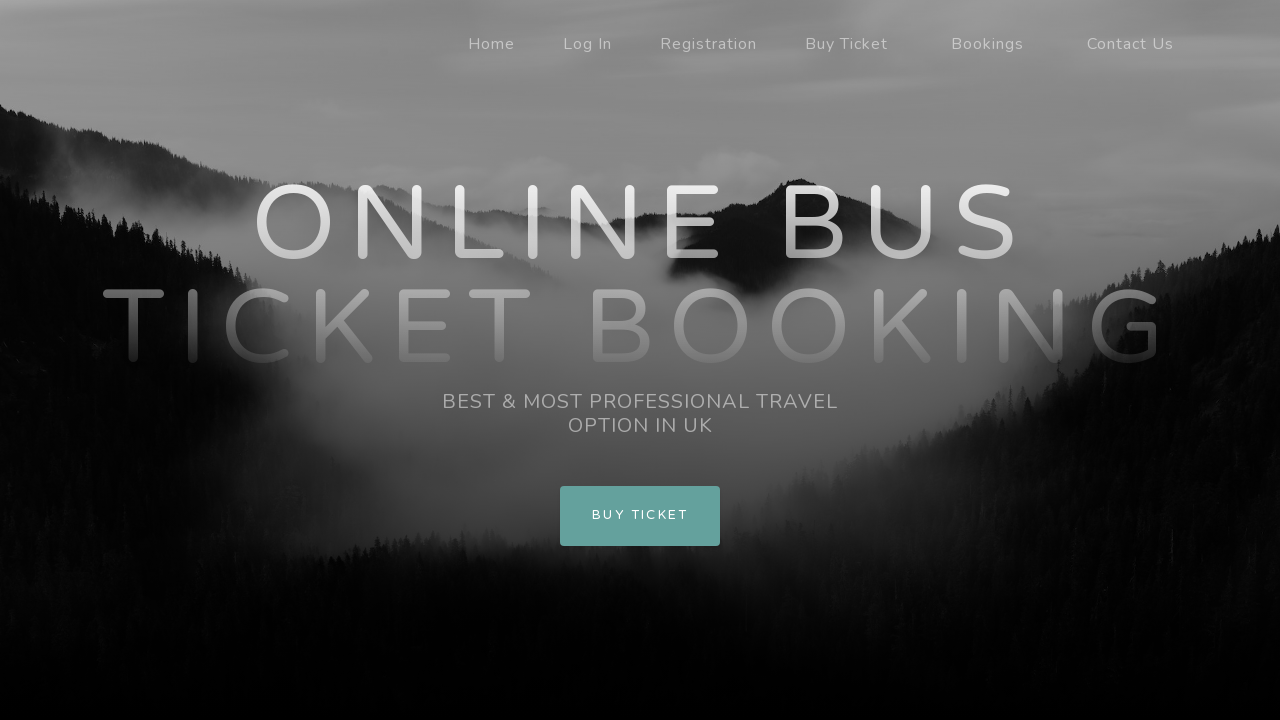

Clicked primary button to scroll to booking section at (640, 516) on .btn.btn-primary.js-scroll-trigger
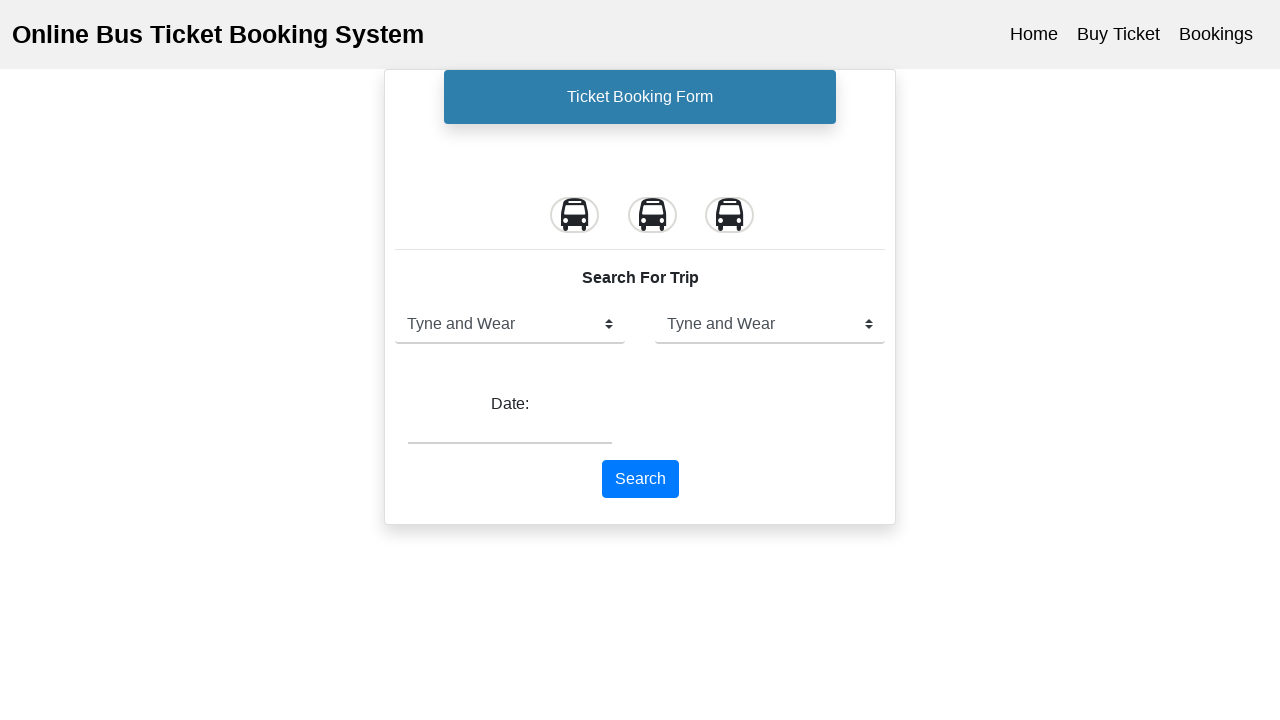

Selected origin from 'from' dropdown (index 7) on #from
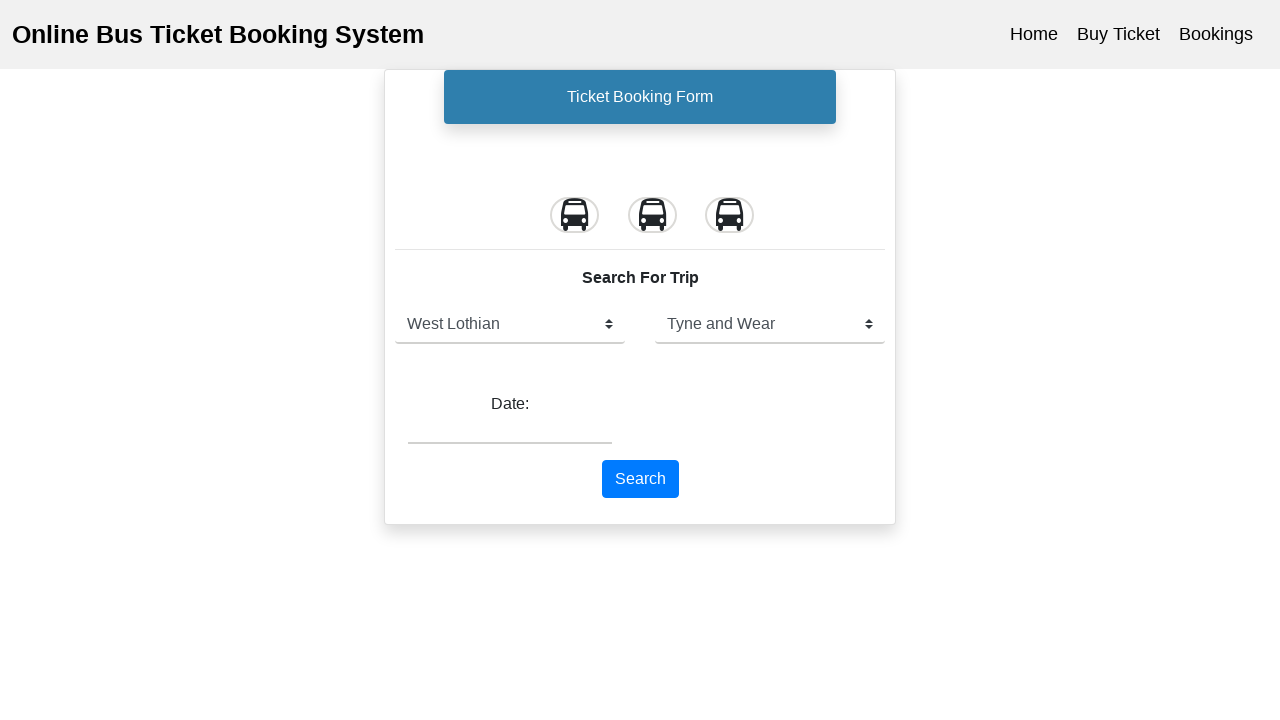

Selected destination from 'to' dropdown (index 1) on #to
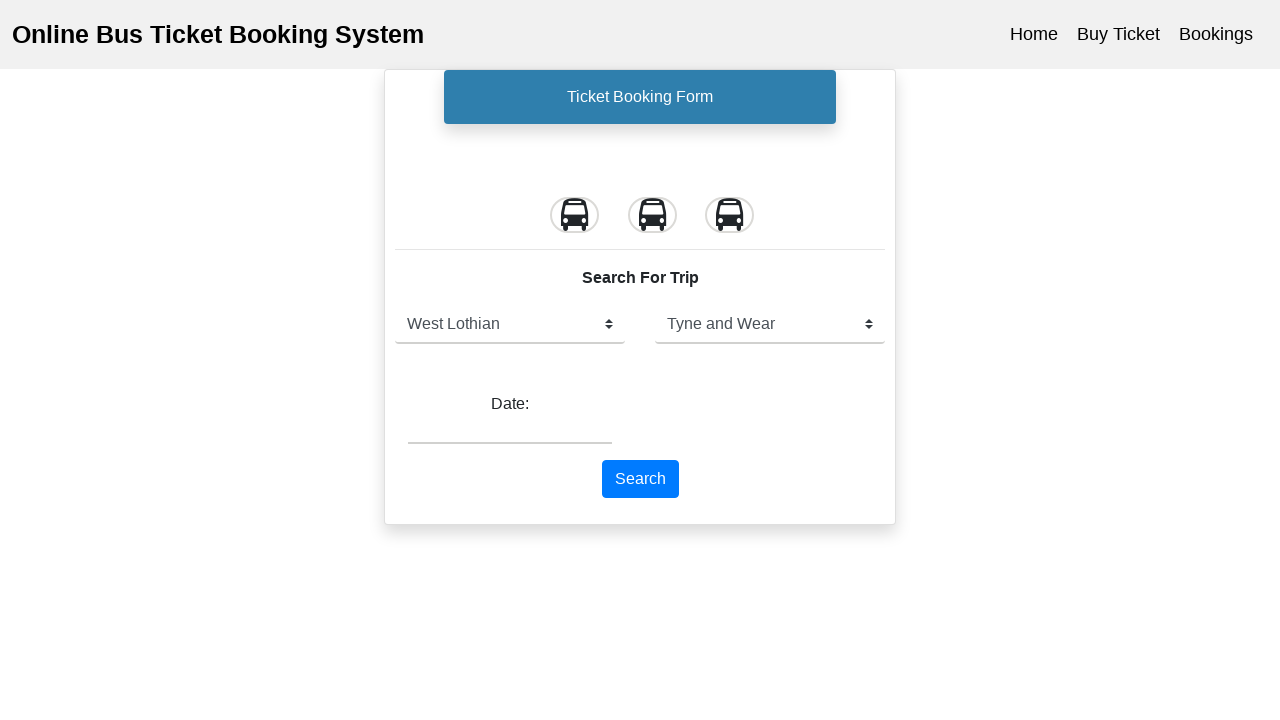

Clicked datepicker to open calendar at (510, 430) on #datepicker
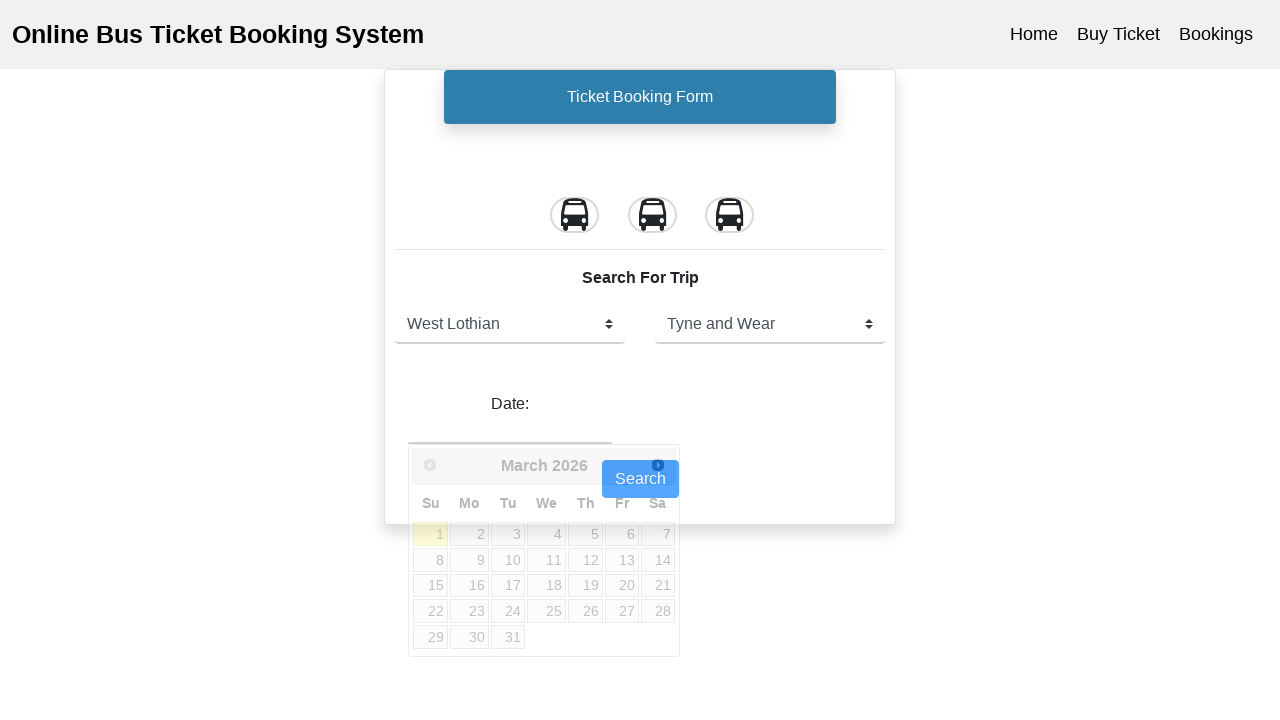

Clicked next month arrow in date picker at (658, 465) on .ui-icon.ui-icon-circle-triangle-e
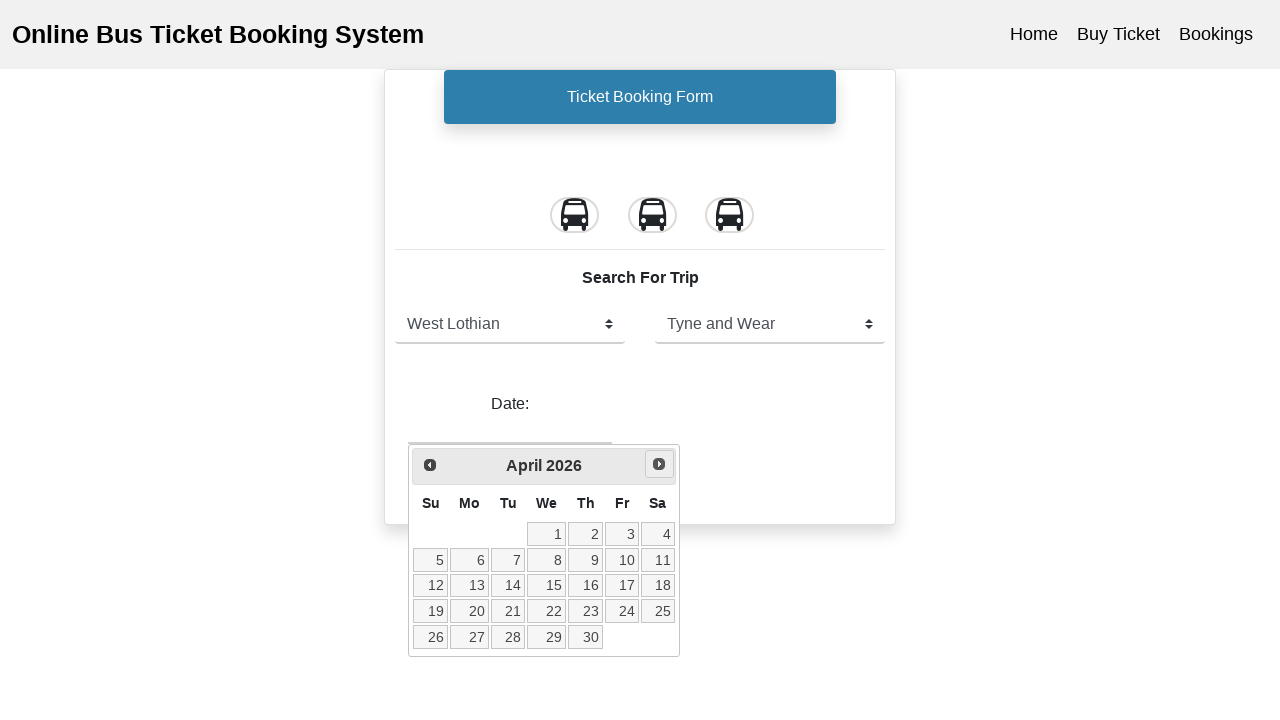

Selected the 3rd day of the month at (622, 534) on a[data-date='3']
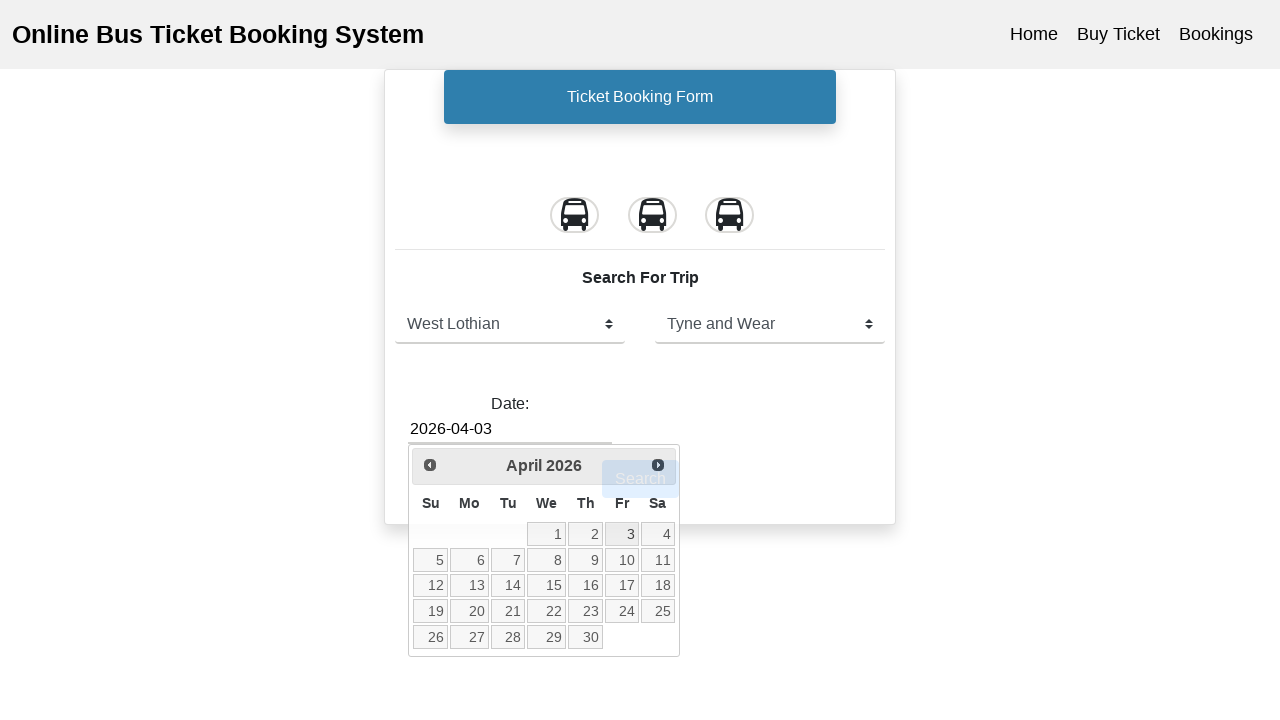

Submitted the booking form at (640, 478) on button[type='submit']
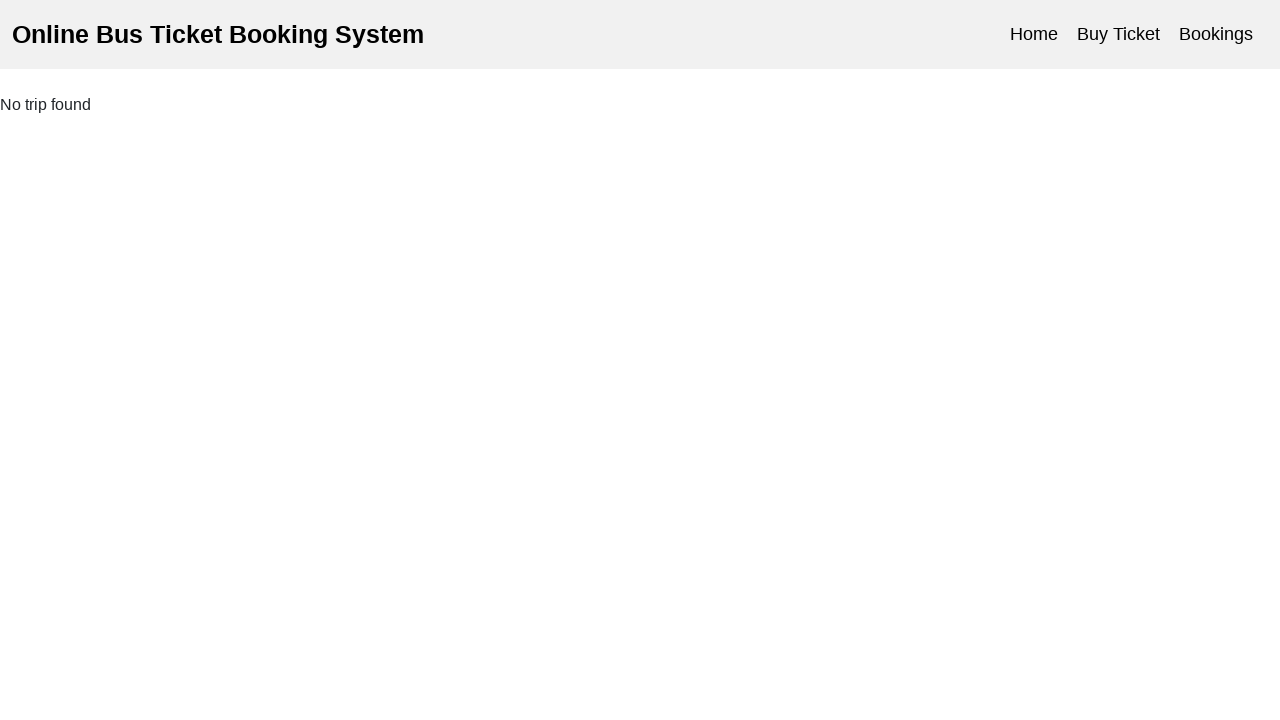

Waited for logo element to verify page loaded
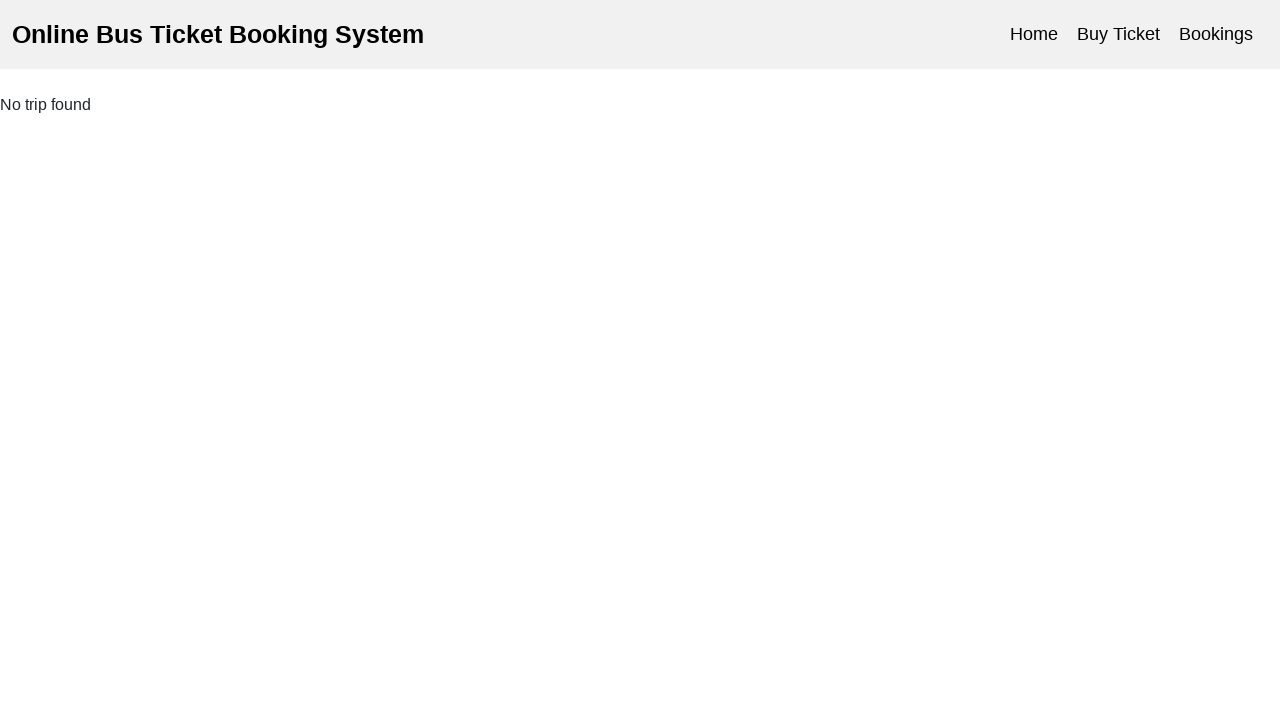

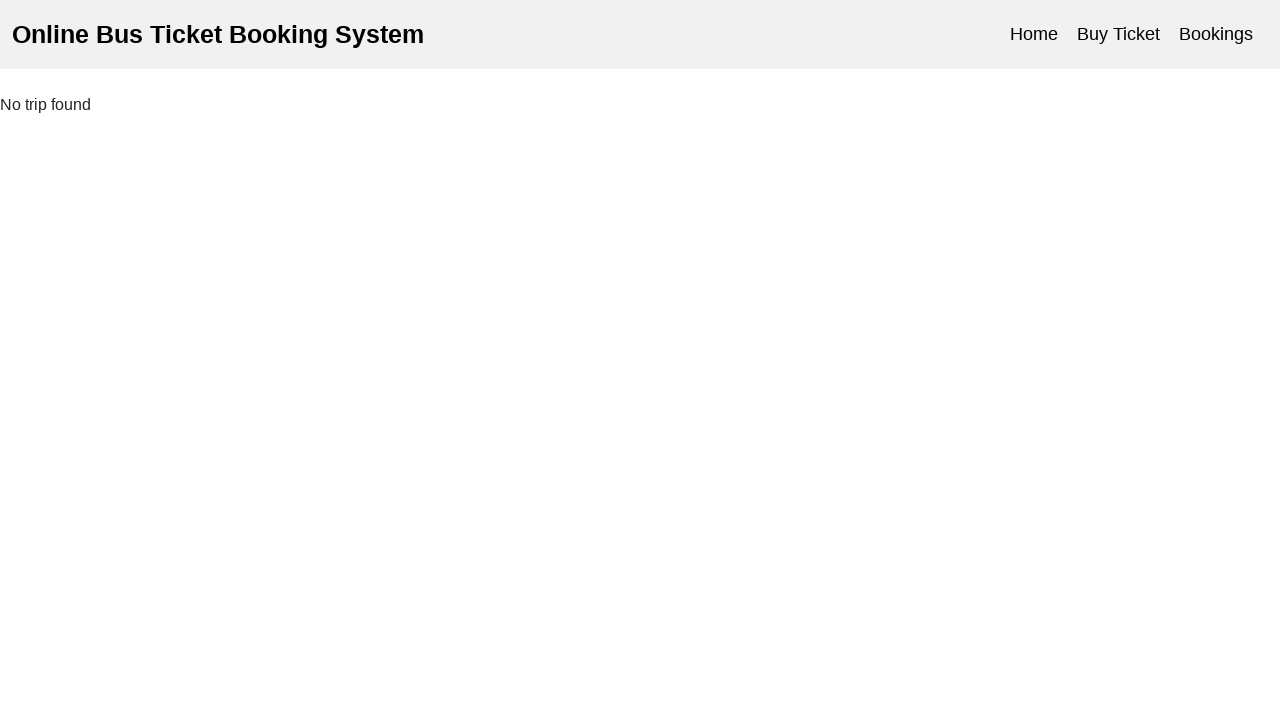